Tests autocomplete functionality by typing partial text and selecting from suggestions

Starting URL: https://rahulshettyacademy.com/AutomationPractice/

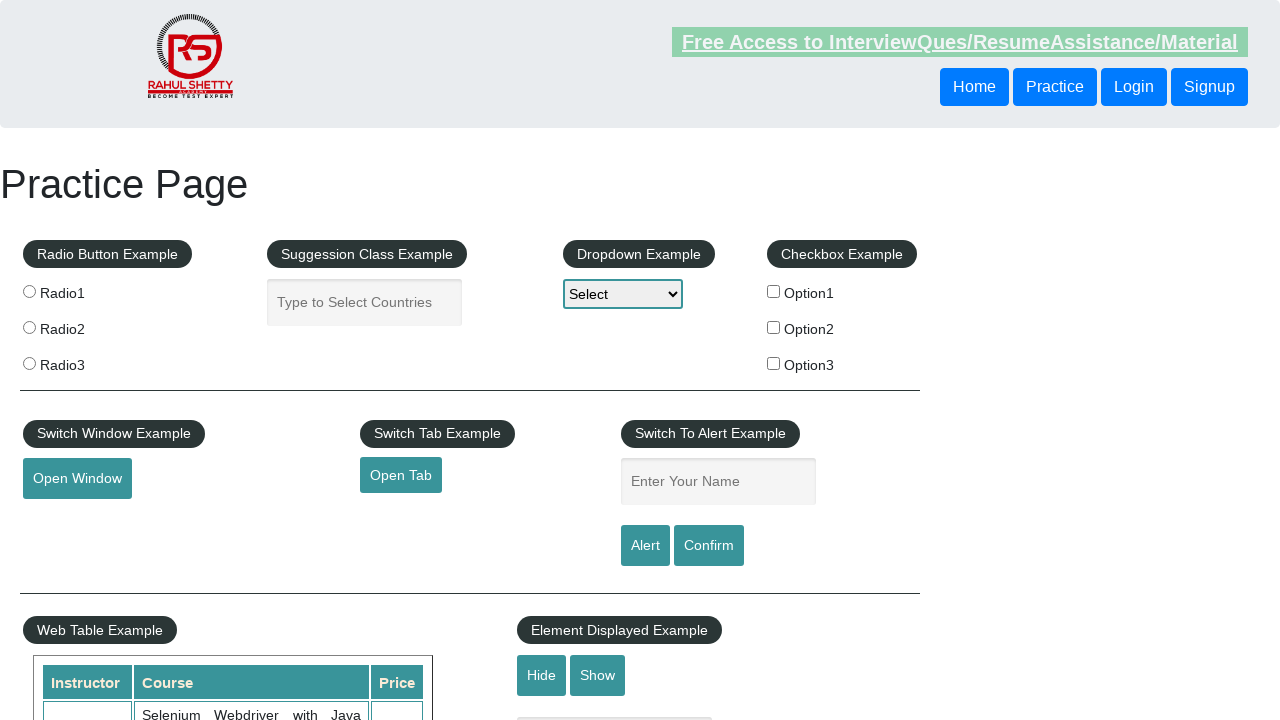

Typed 'Ir' in autocomplete field on //input[contains(@id,'autocomplete')]
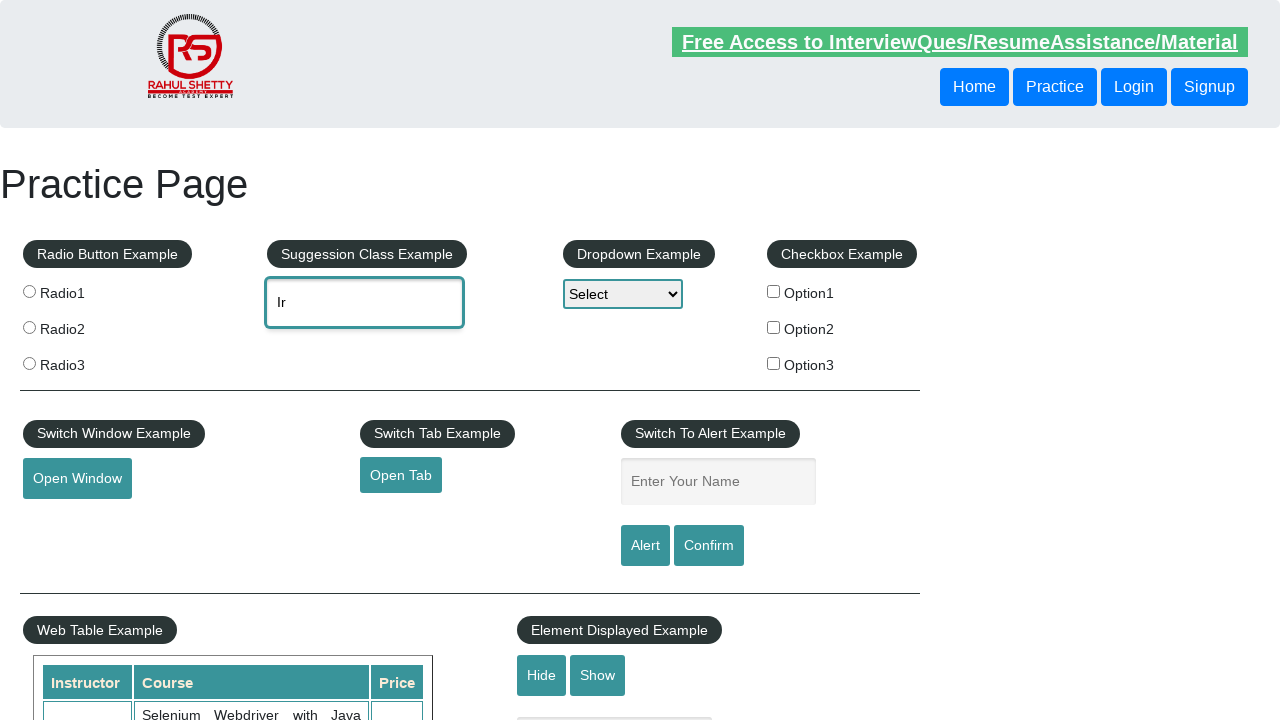

Autocomplete suggestions appeared
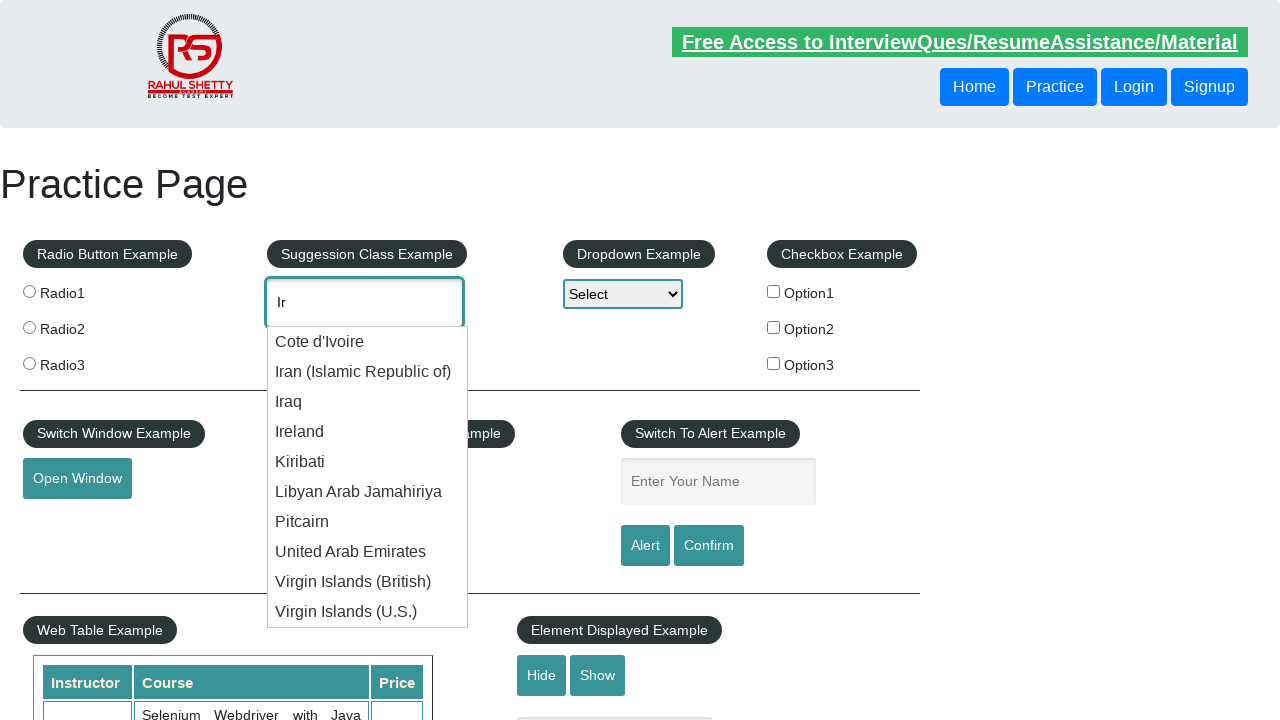

Retrieved all autocomplete suggestion elements
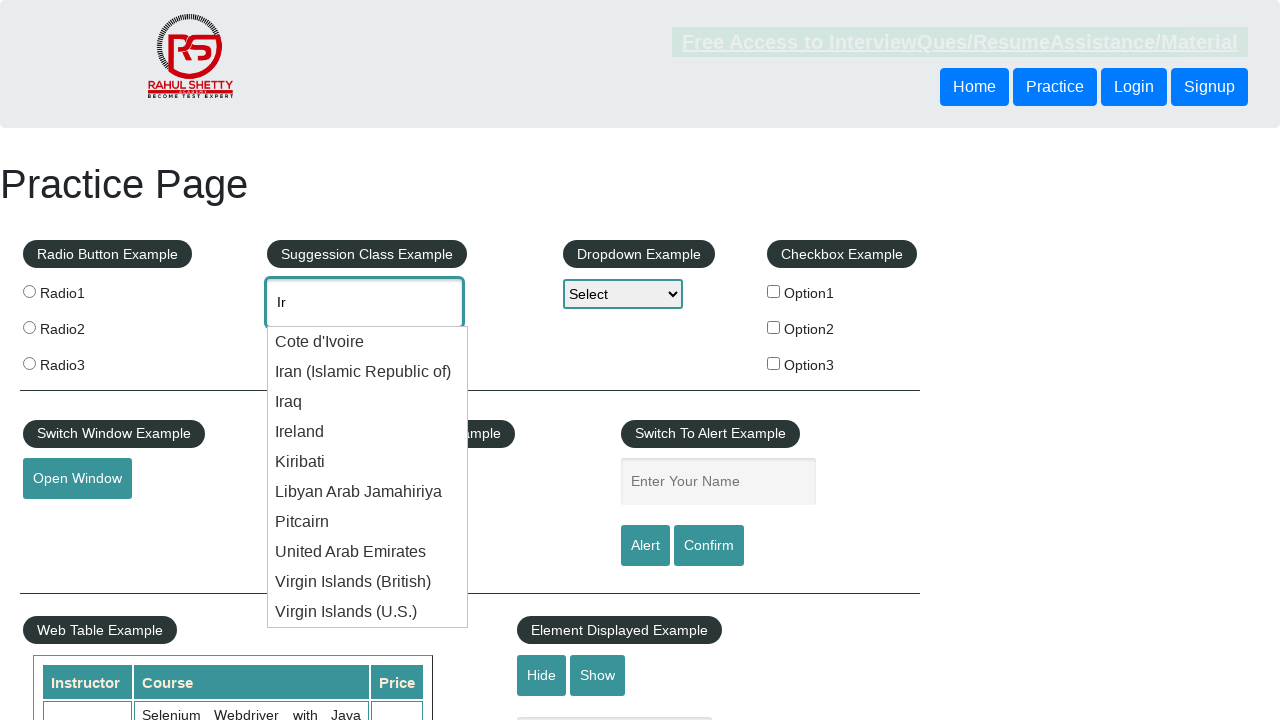

Total suggestions count: 10
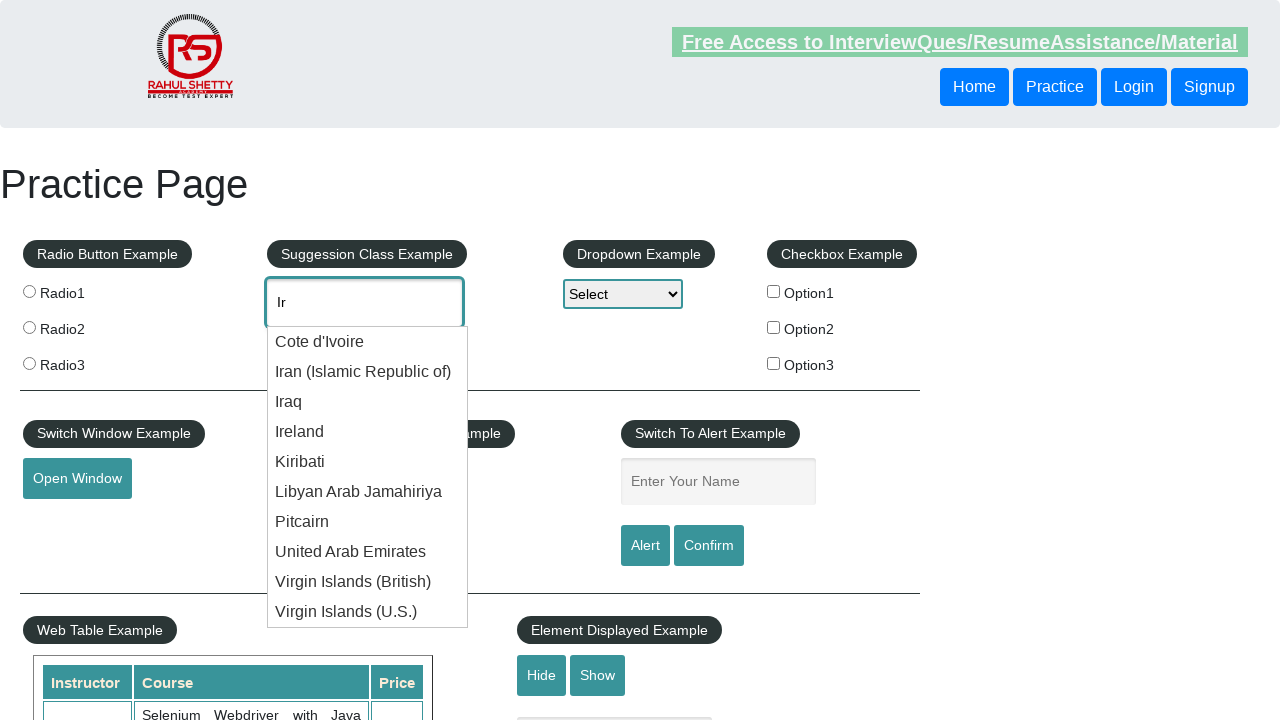

Found suggestion: 'Cote d'Ivoire'
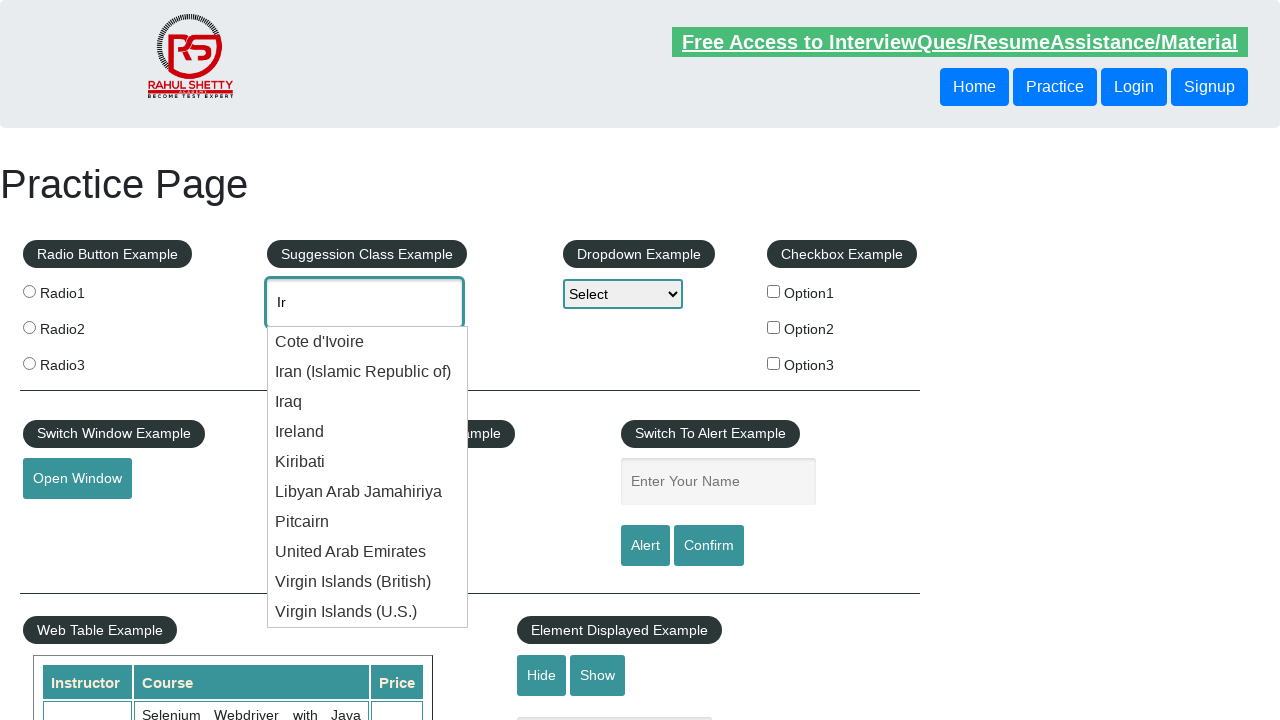

Found suggestion: 'Iran (Islamic Republic of)'
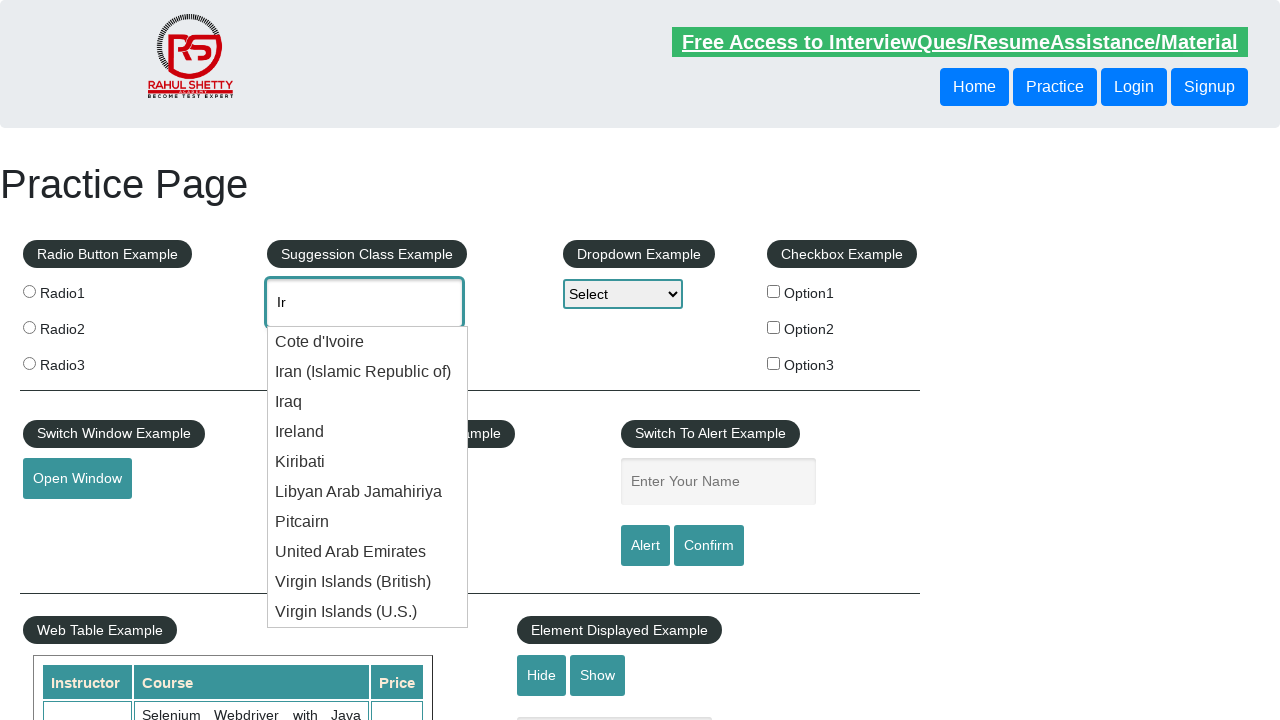

Clicked on 'Iran (Islamic Republic of)' suggestion at (368, 372) on xpath=//li[contains(@class,'ui-menu-item')] >> nth=1
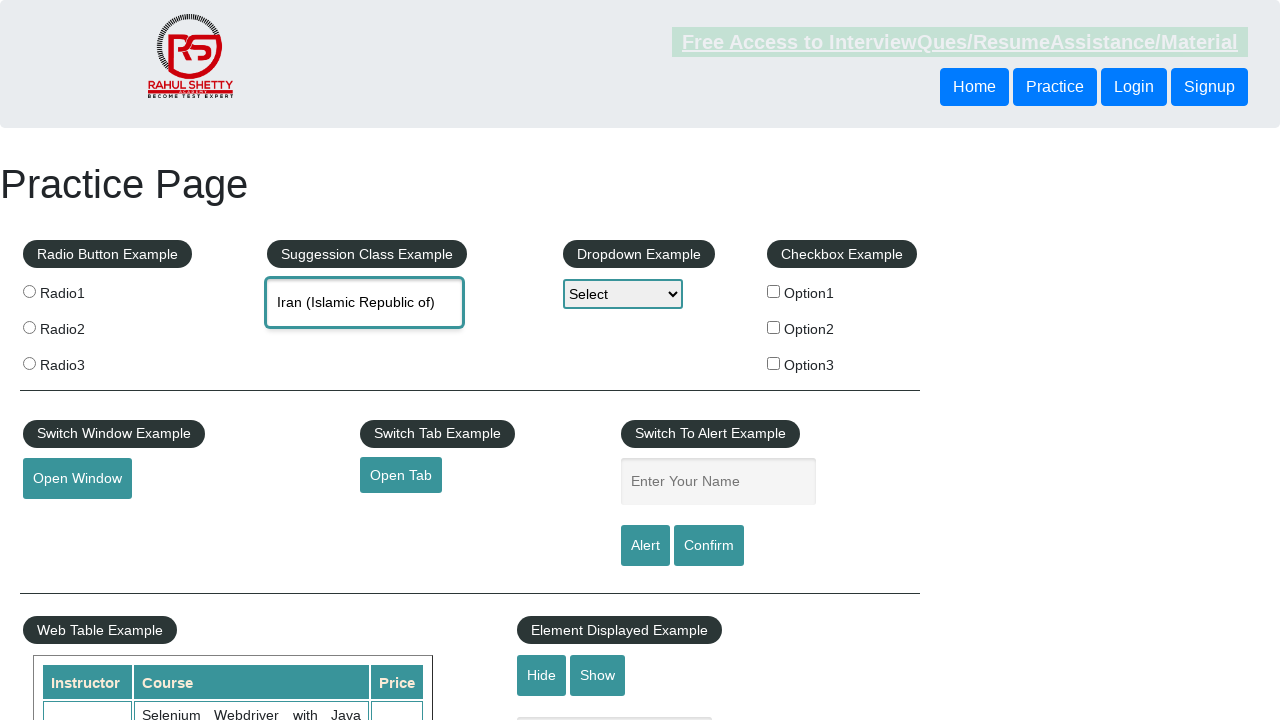

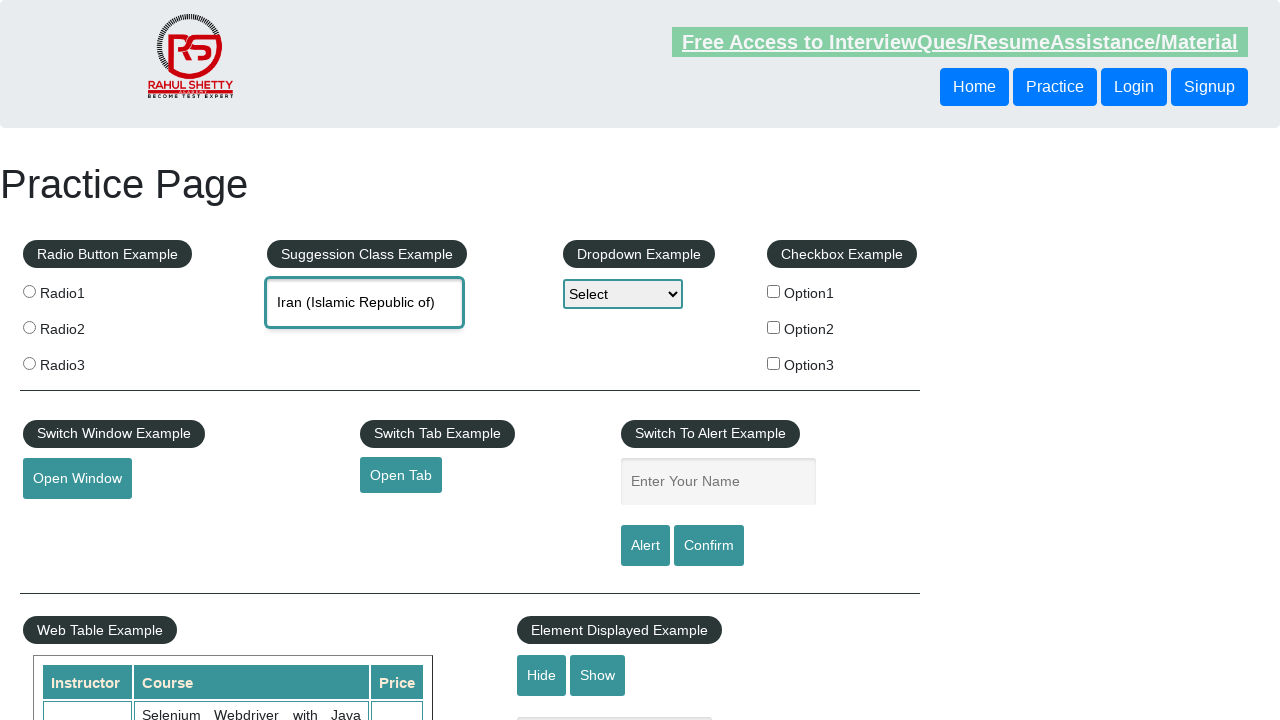